Tests the left menu navigation by clicking on "Ноутбуки и ПК" (Laptops and PCs) section, verifying that the page loads correctly with expected elements like the logo, search box, section title, news sections, and brand links (Acer, Apple, ASUS, etc.), then returns to homepage by clicking the logo.

Starting URL: https://3dnews.ru/

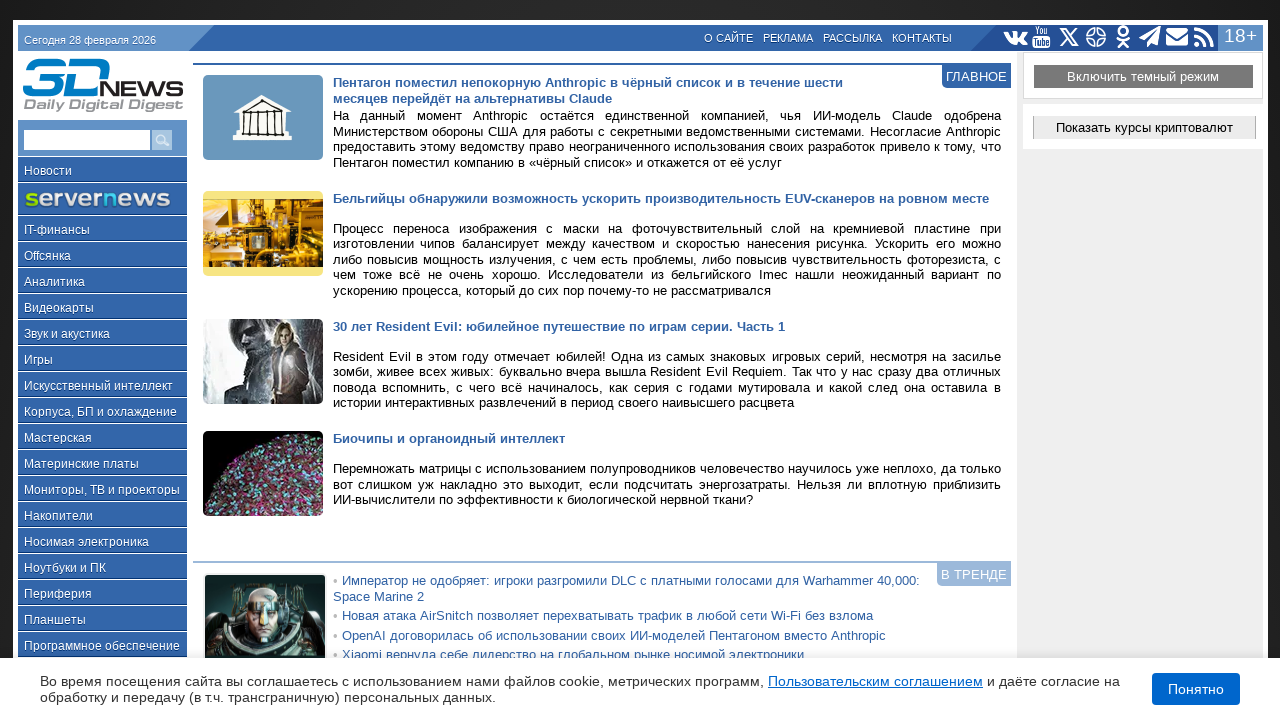

Clicked on 'Ноутбуки и ПК' (Laptops and PCs) link in the left menu at (102, 567) on a:has-text('Ноутбуки и ПК')
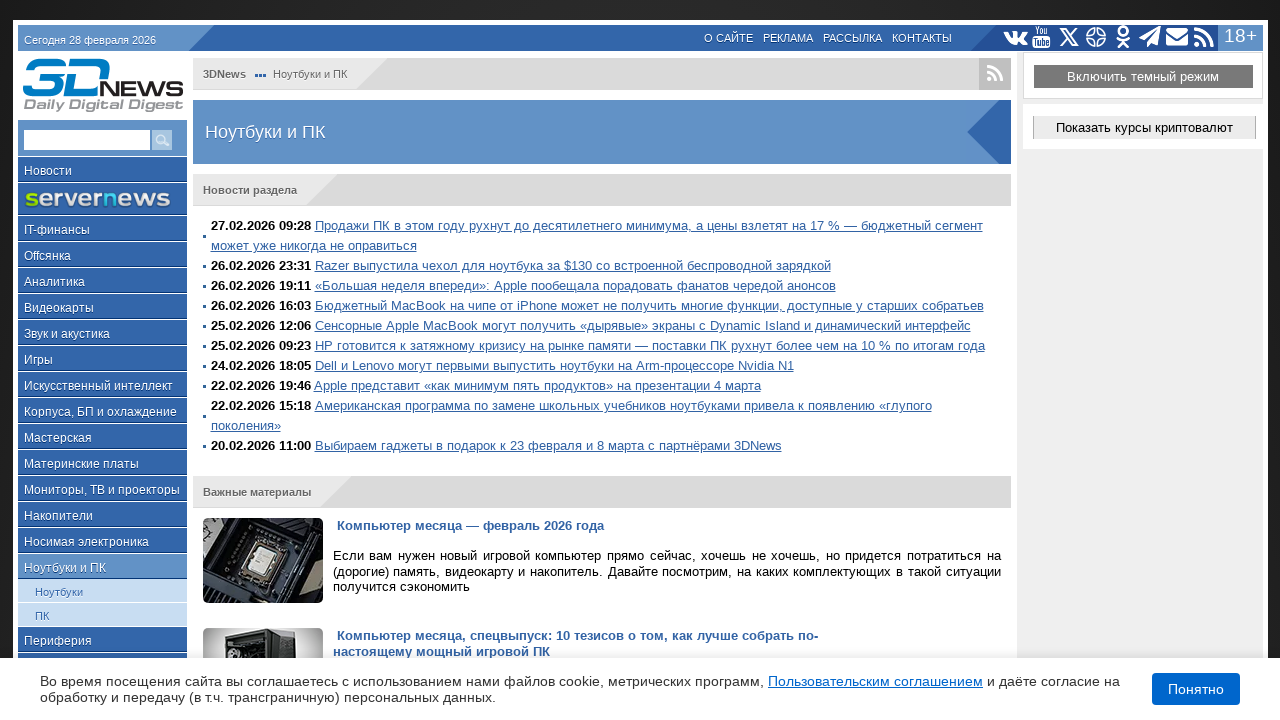

Page loaded with domcontentloaded state
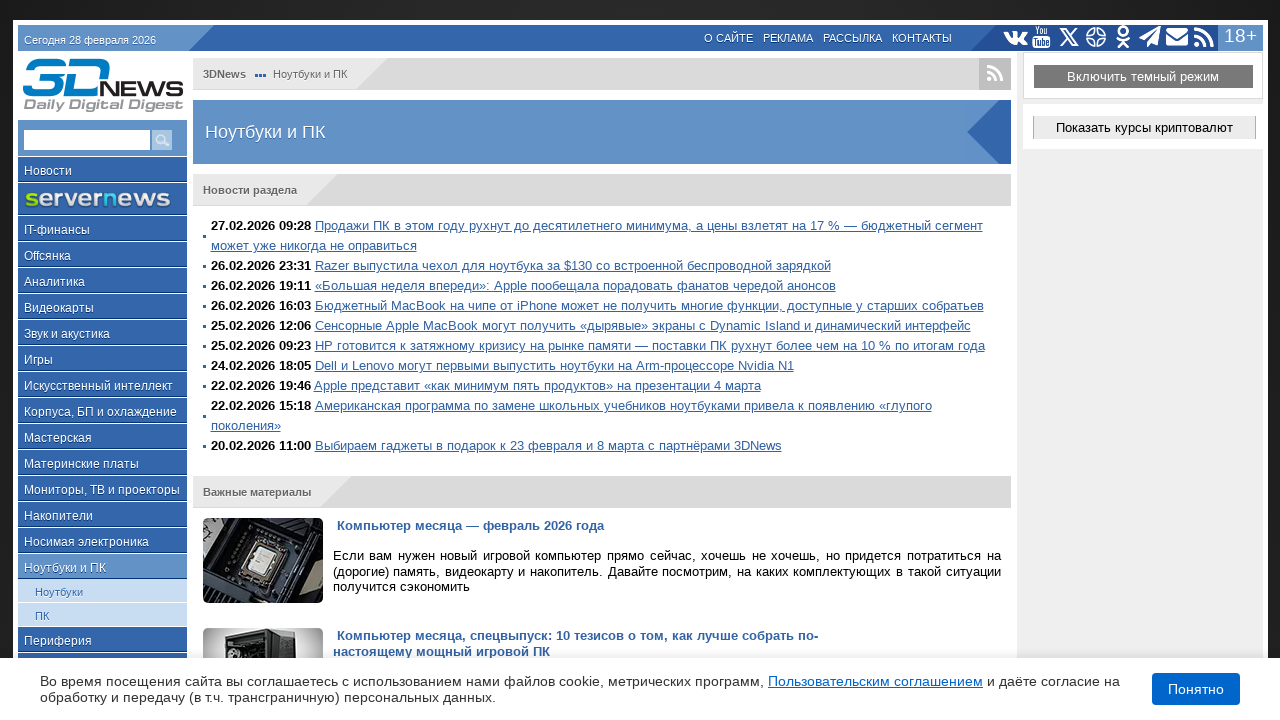

Logo element found on page
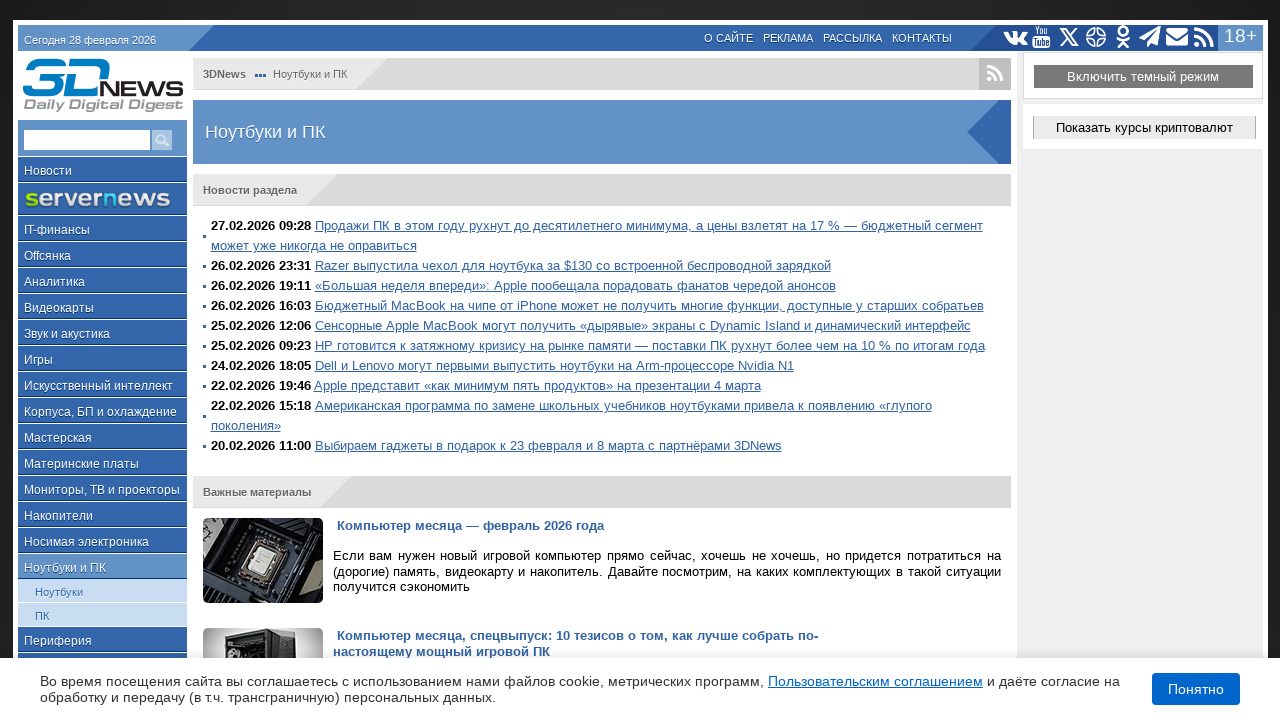

Search field found on page
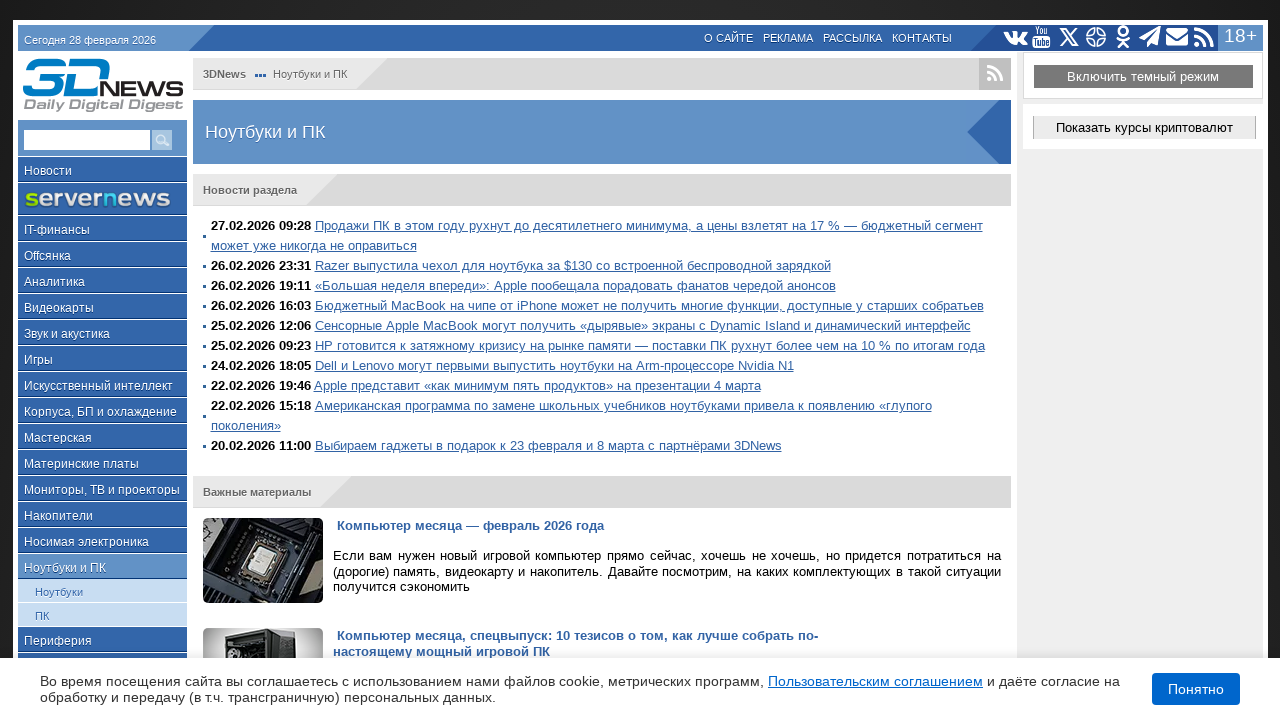

Section title element found on page
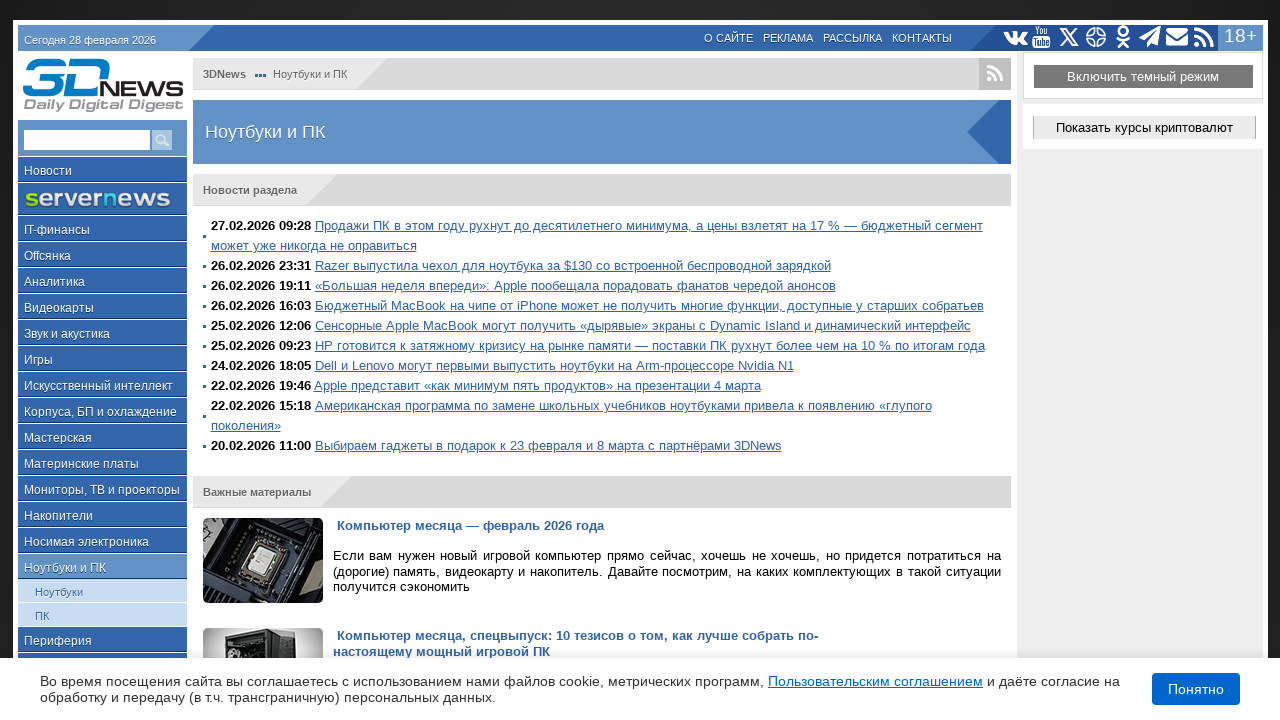

Acer brand link found on page
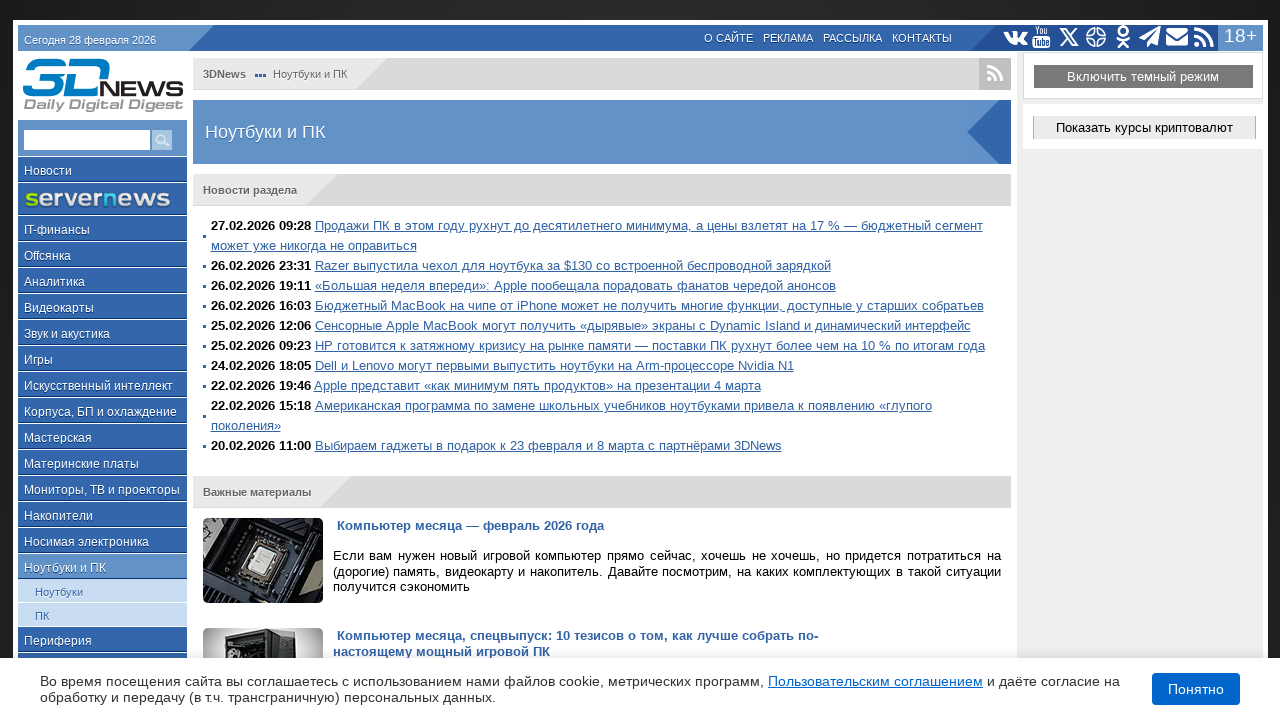

ASUS brand link found on page
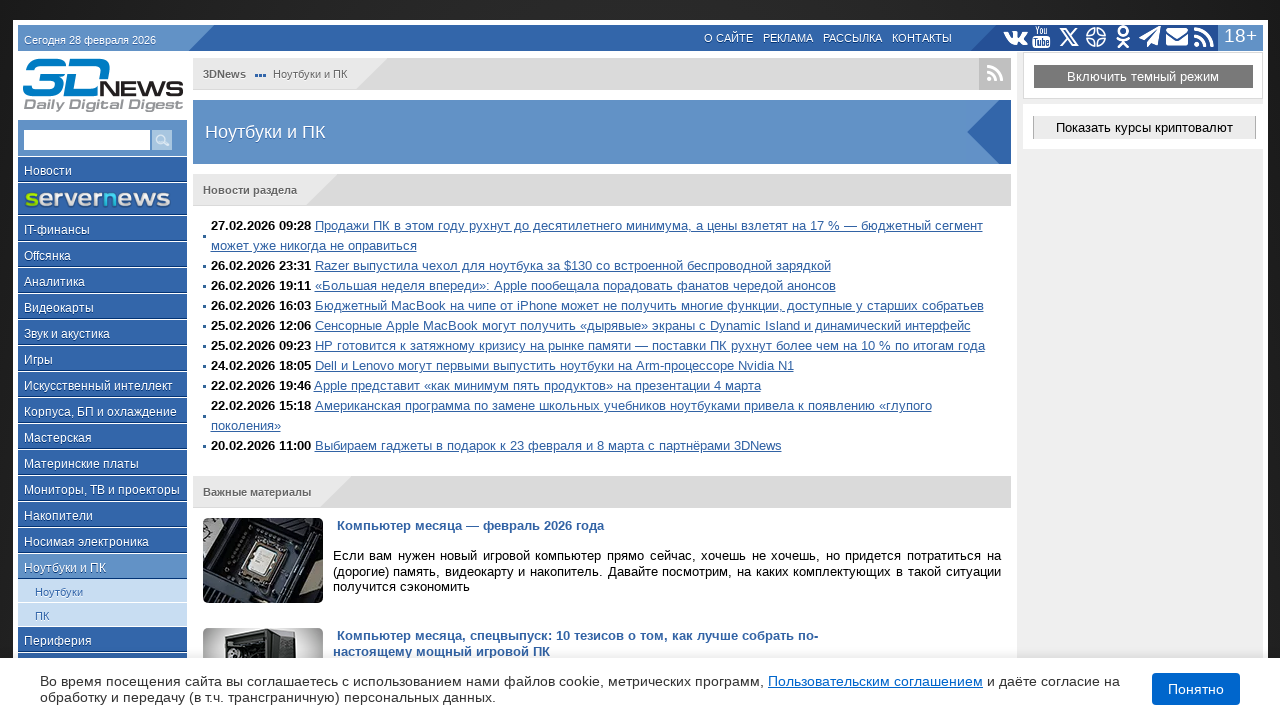

Apple brand link found on page
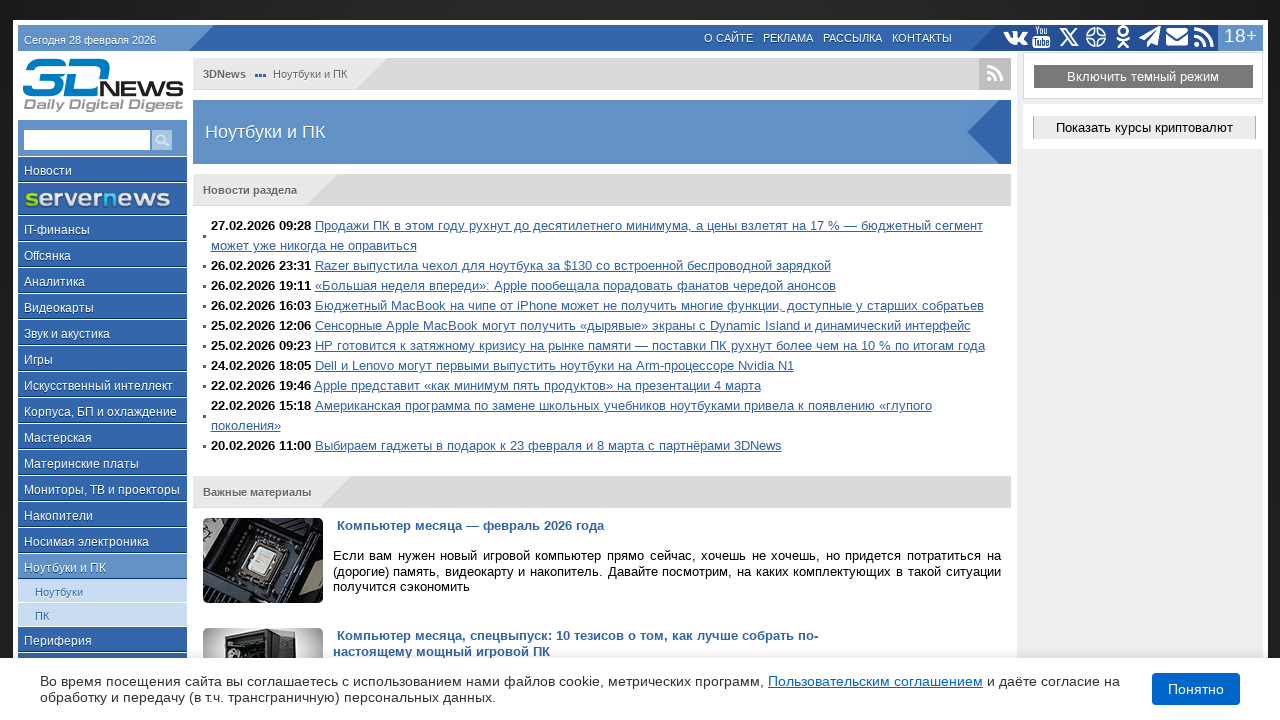

Dell brand link found on page
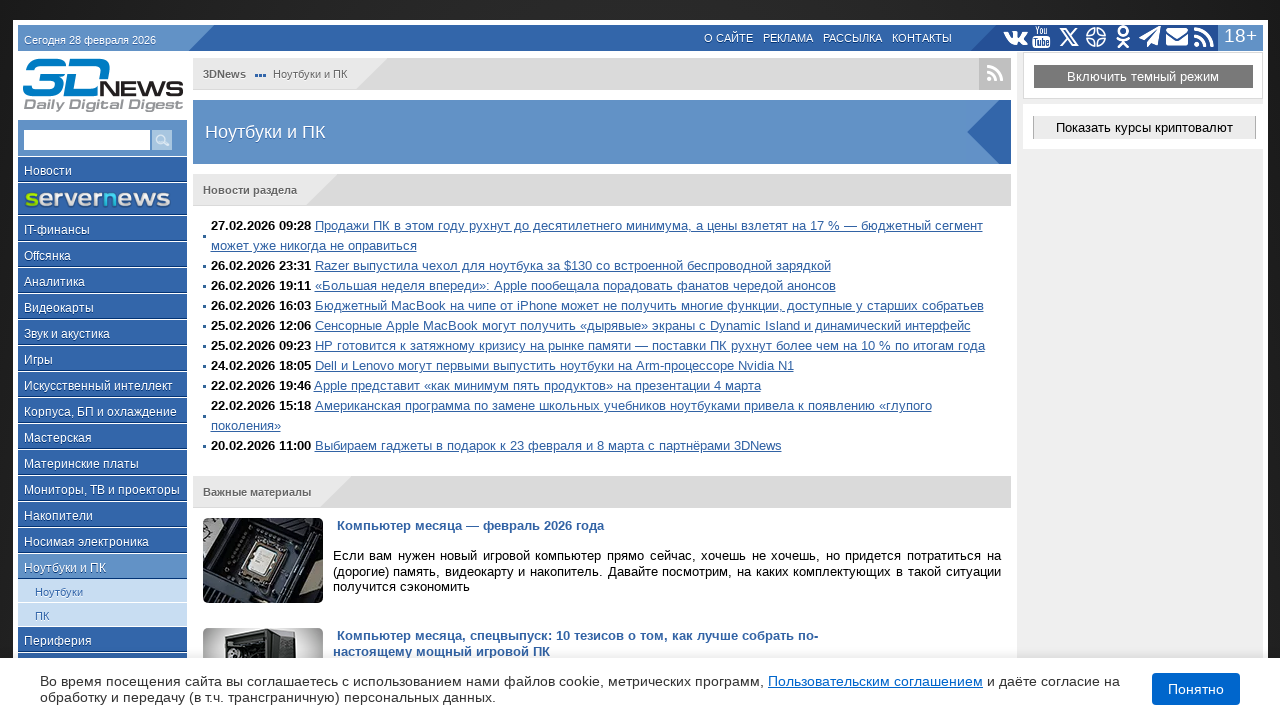

HP brand link found on page
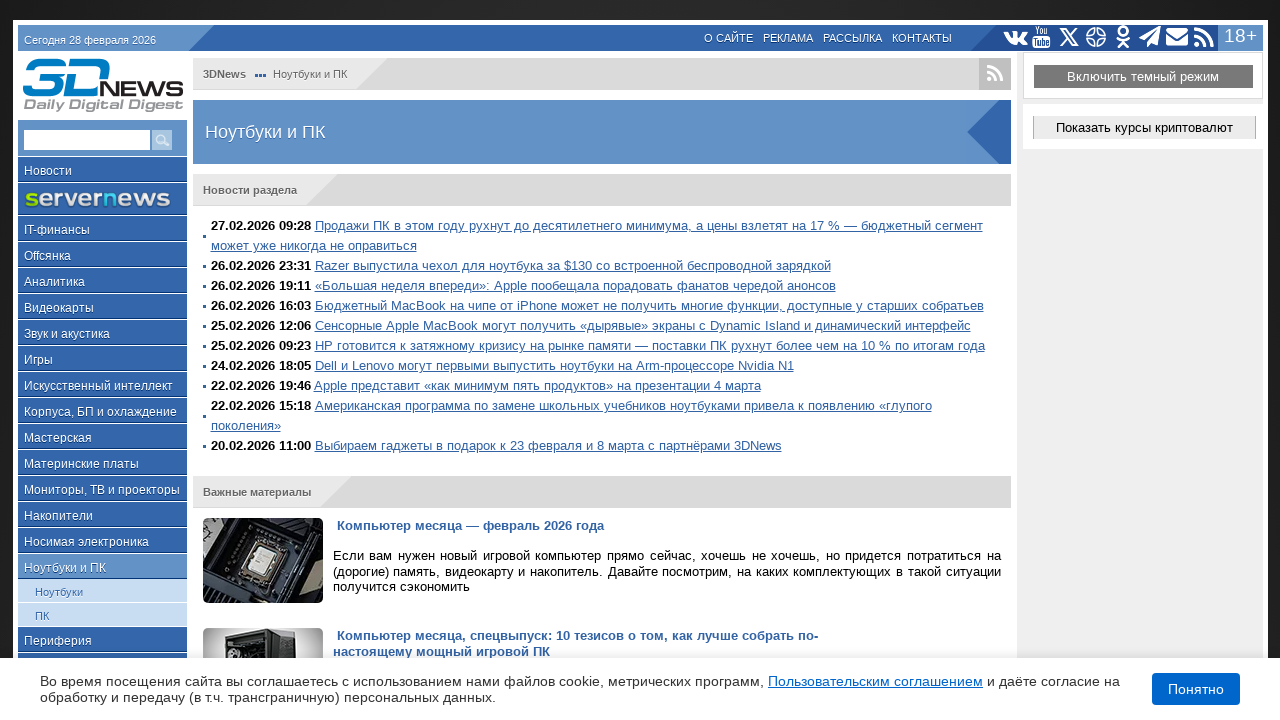

Lenovo brand link found on page
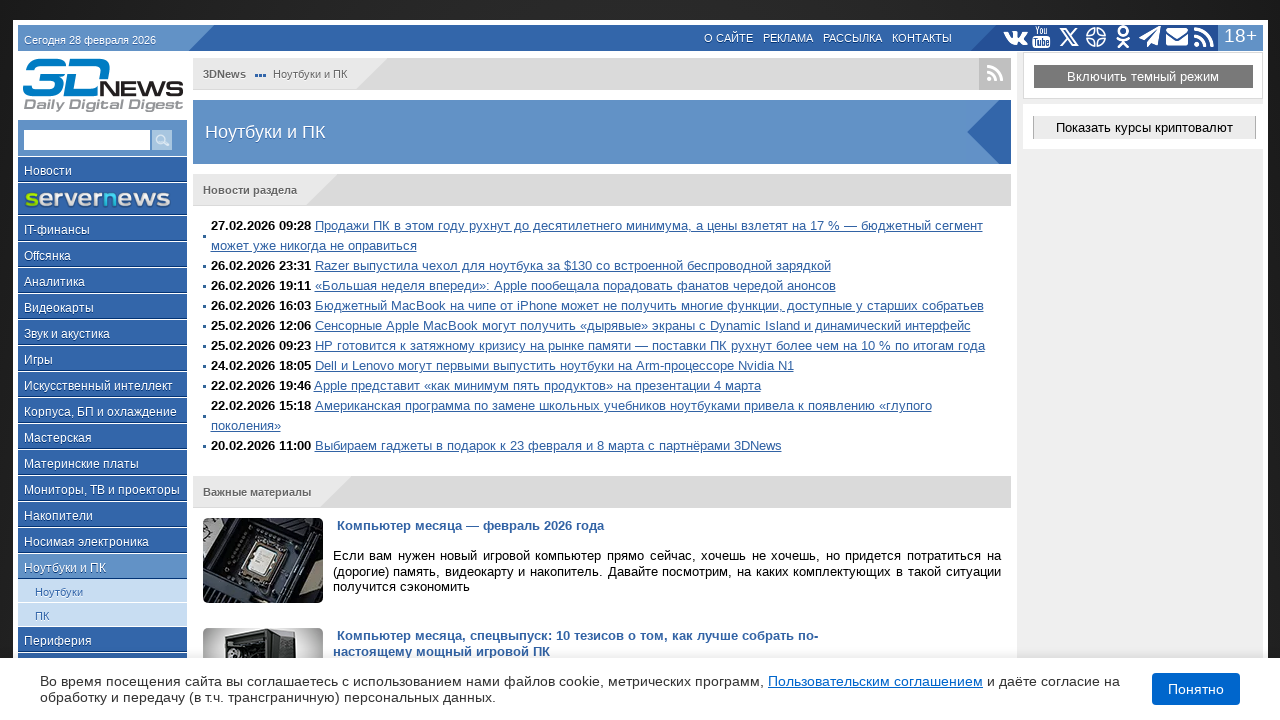

MSI brand link found on page
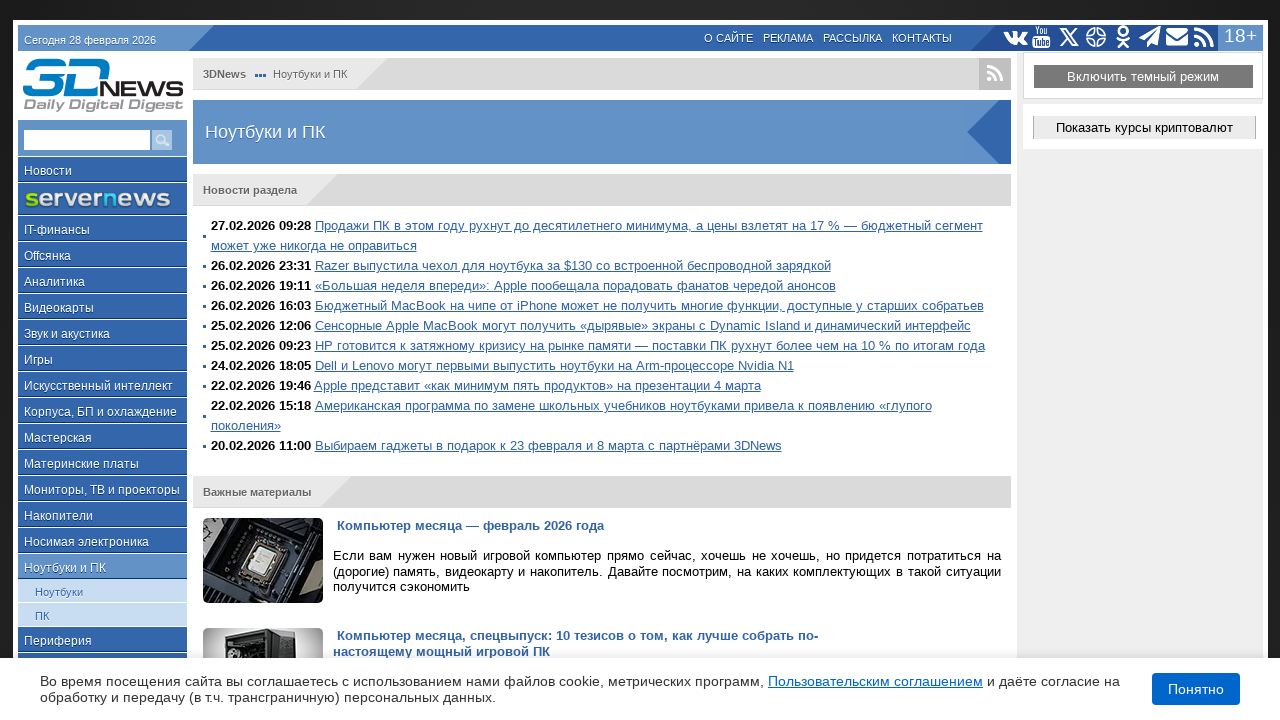

Clicked on logo to return to homepage at (102, 84) on img[alt='логотип 3DNews']
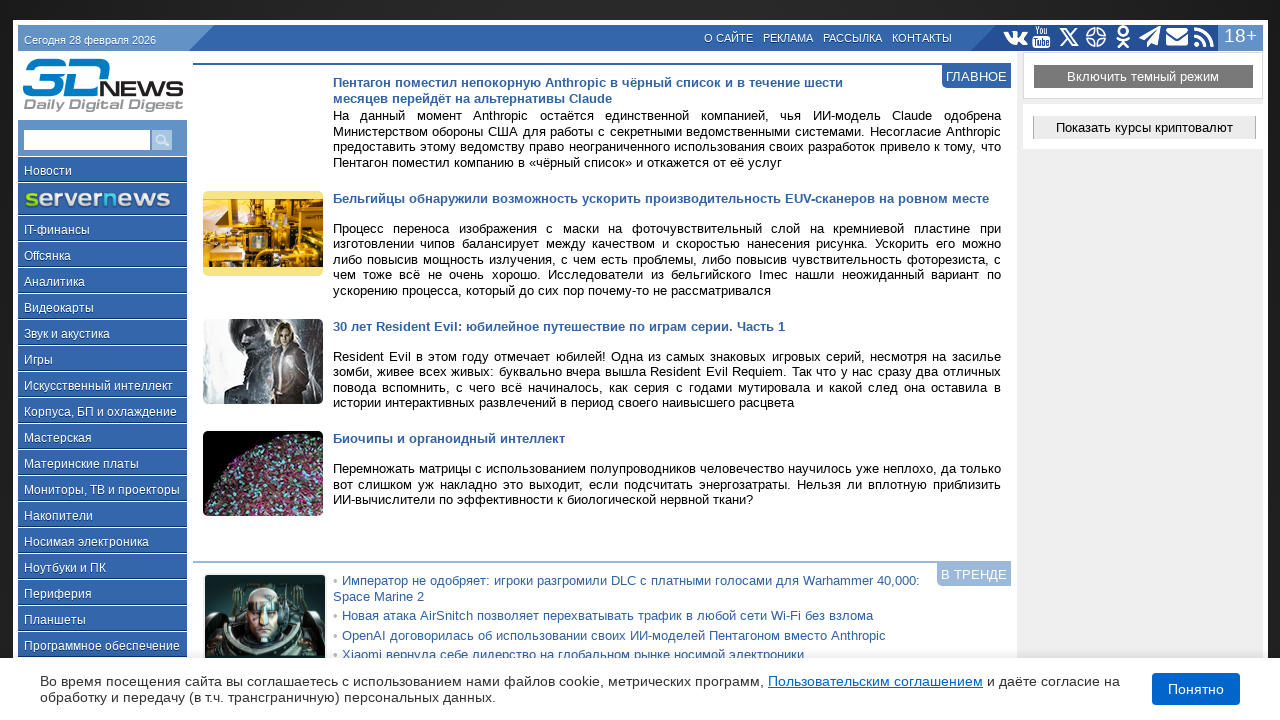

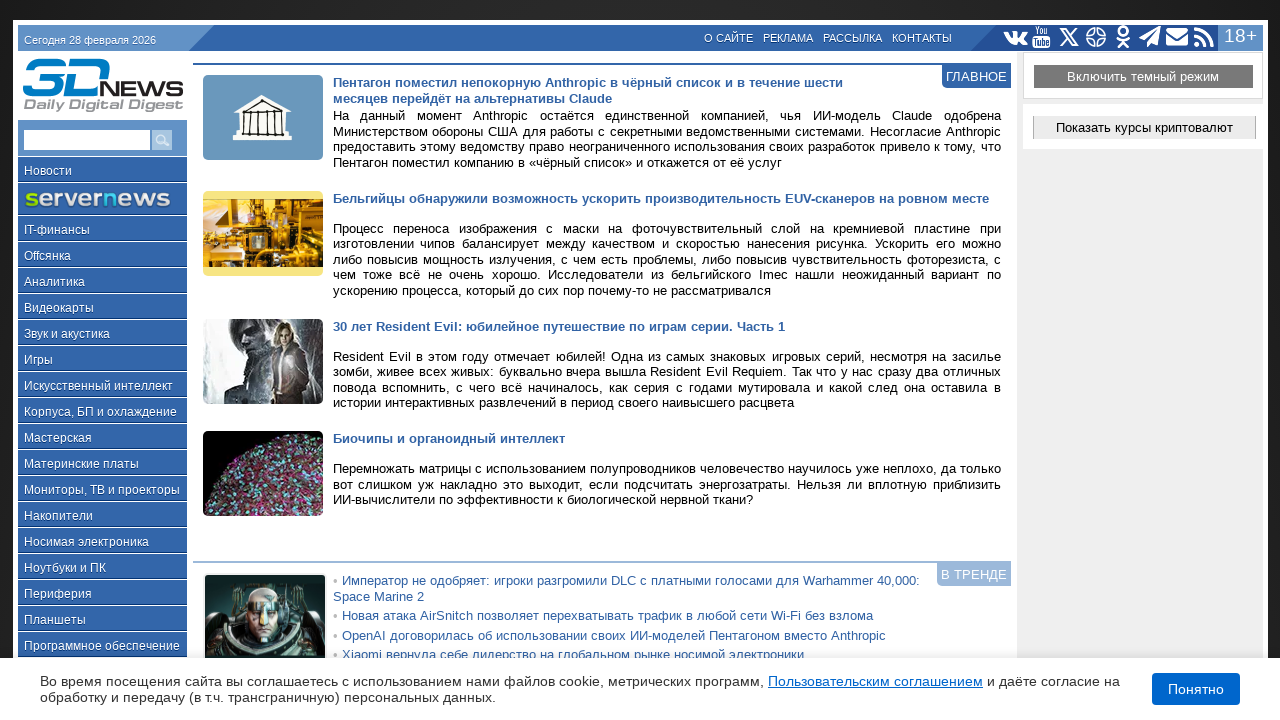